Tests explicit wait functionality by clicking a button and waiting for a new button to become visible

Starting URL: https://leafground.com/waits.xhtml

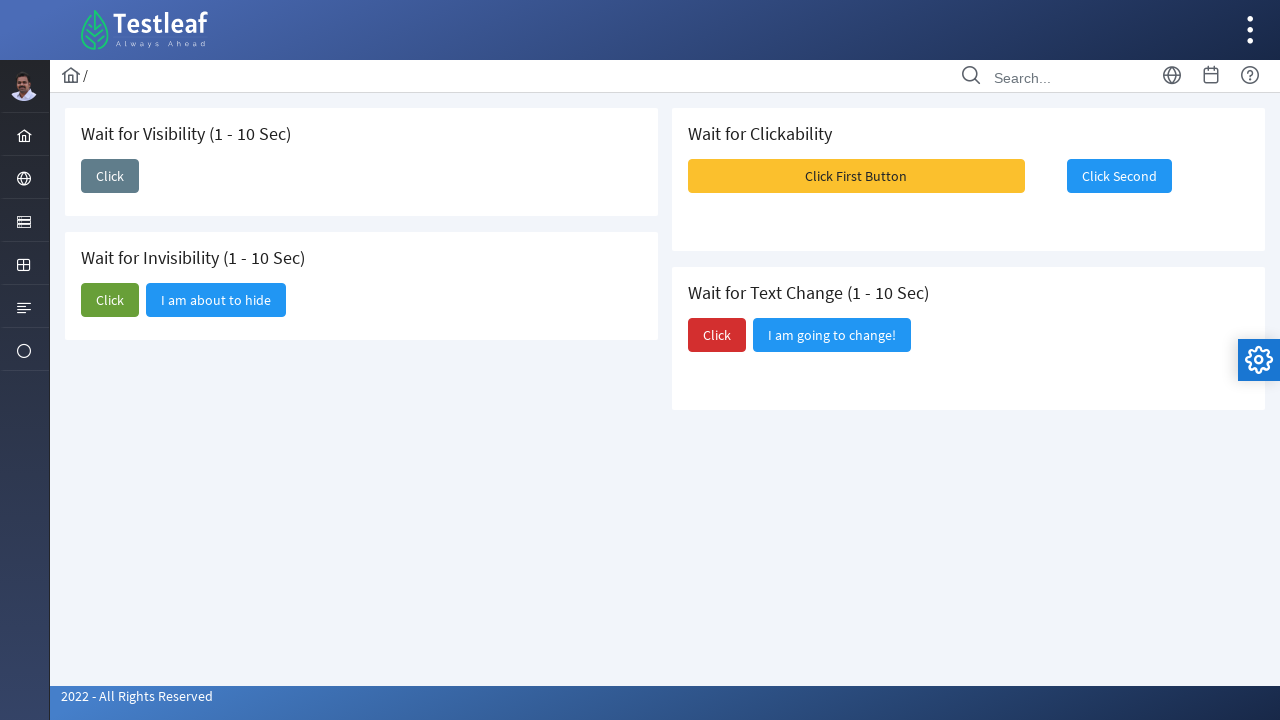

Clicked button to trigger appearance of new button at (110, 176) on xpath=//button[@id='j_idt87:j_idt89']
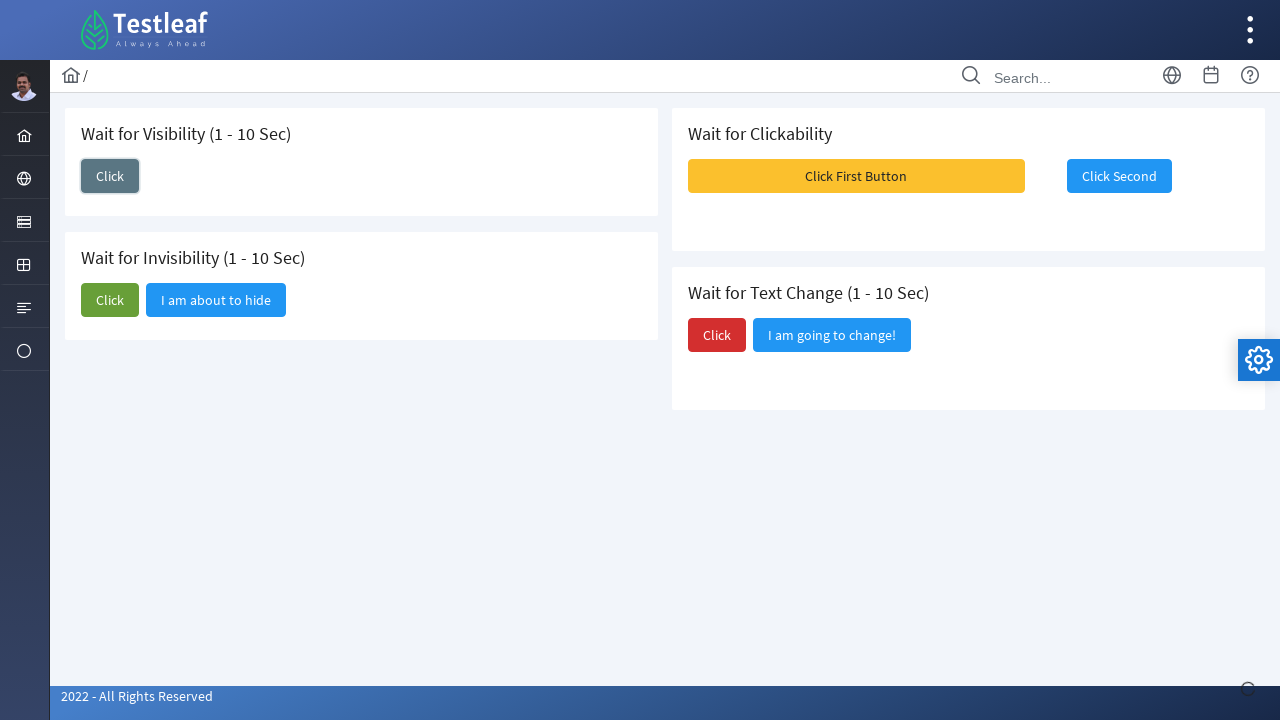

Waited for new button to become visible
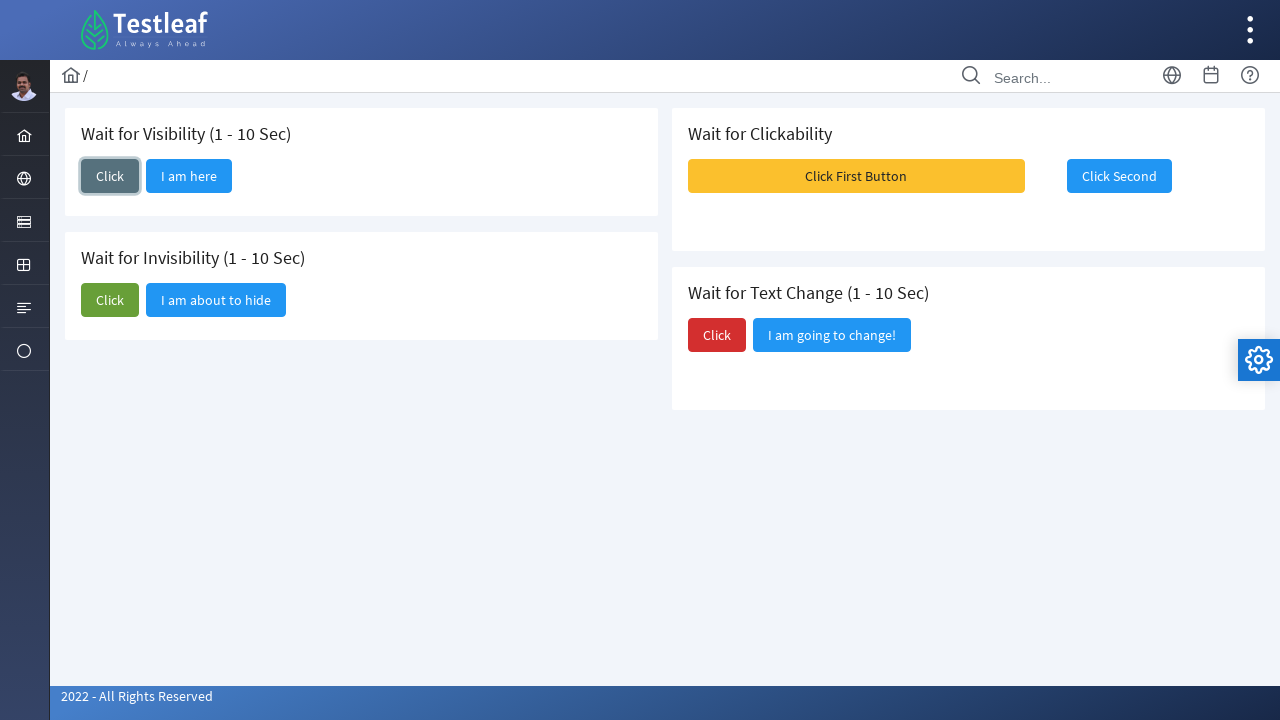

Retrieved new button text: I am here
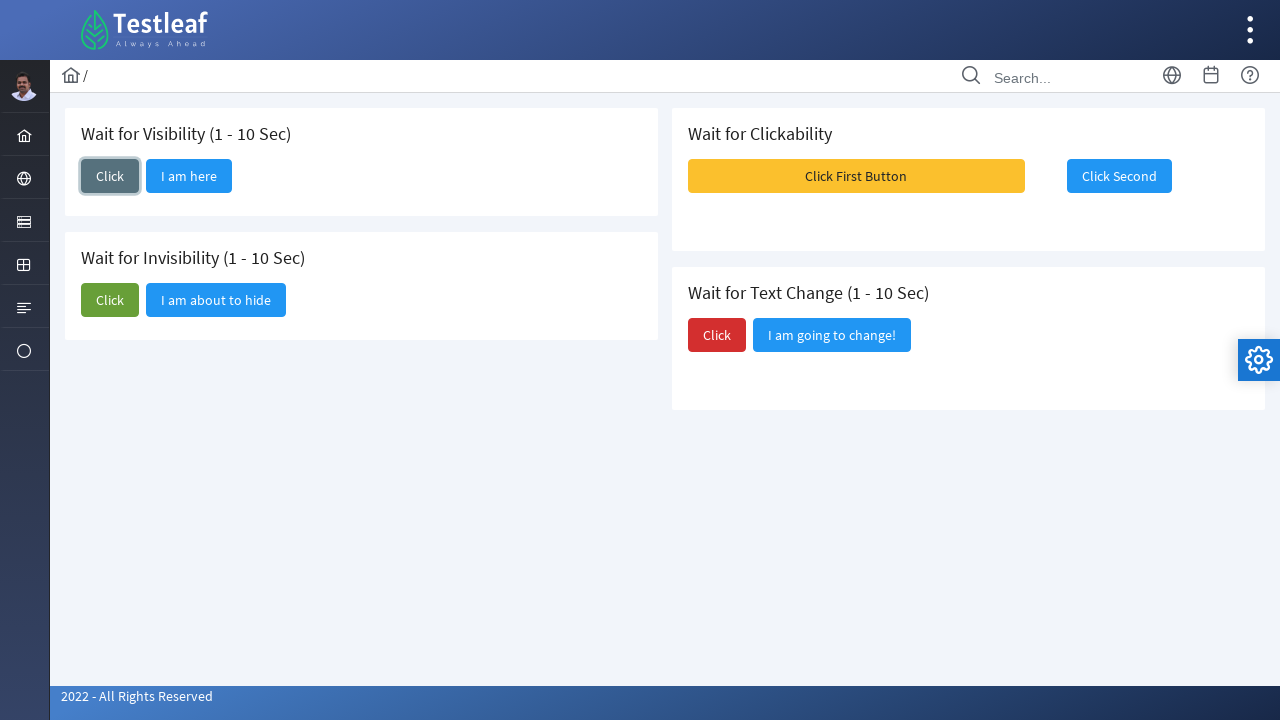

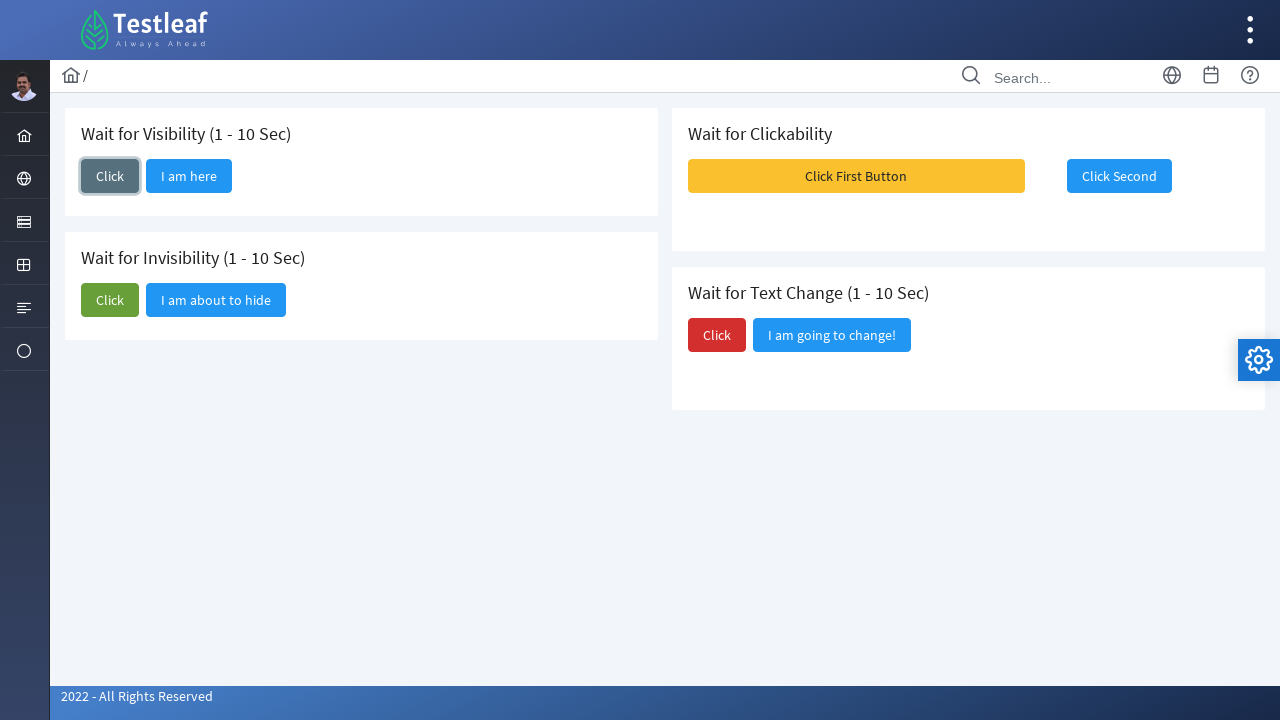